Tests scrolling functionality by scrolling the main window and a fixed table element, then verifies the table data is accessible

Starting URL: https://rahulshettyacademy.com/AutomationPractice/

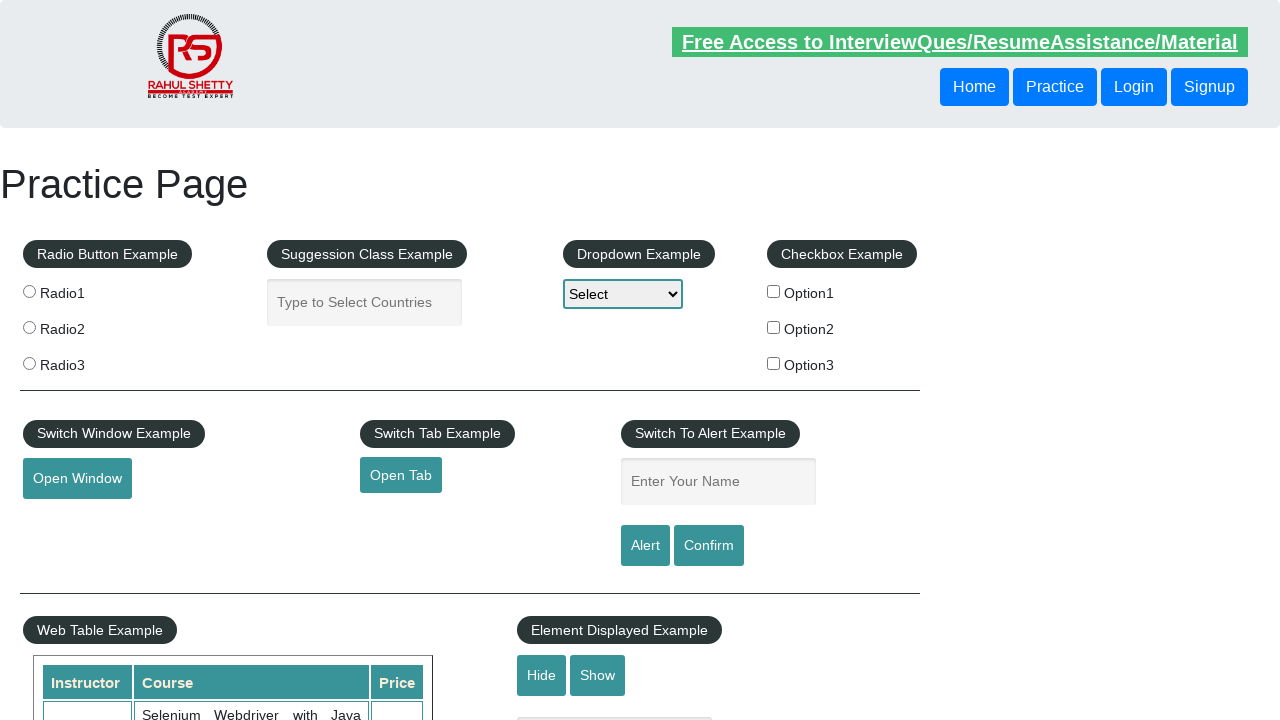

Scrolled main window down by 500 pixels
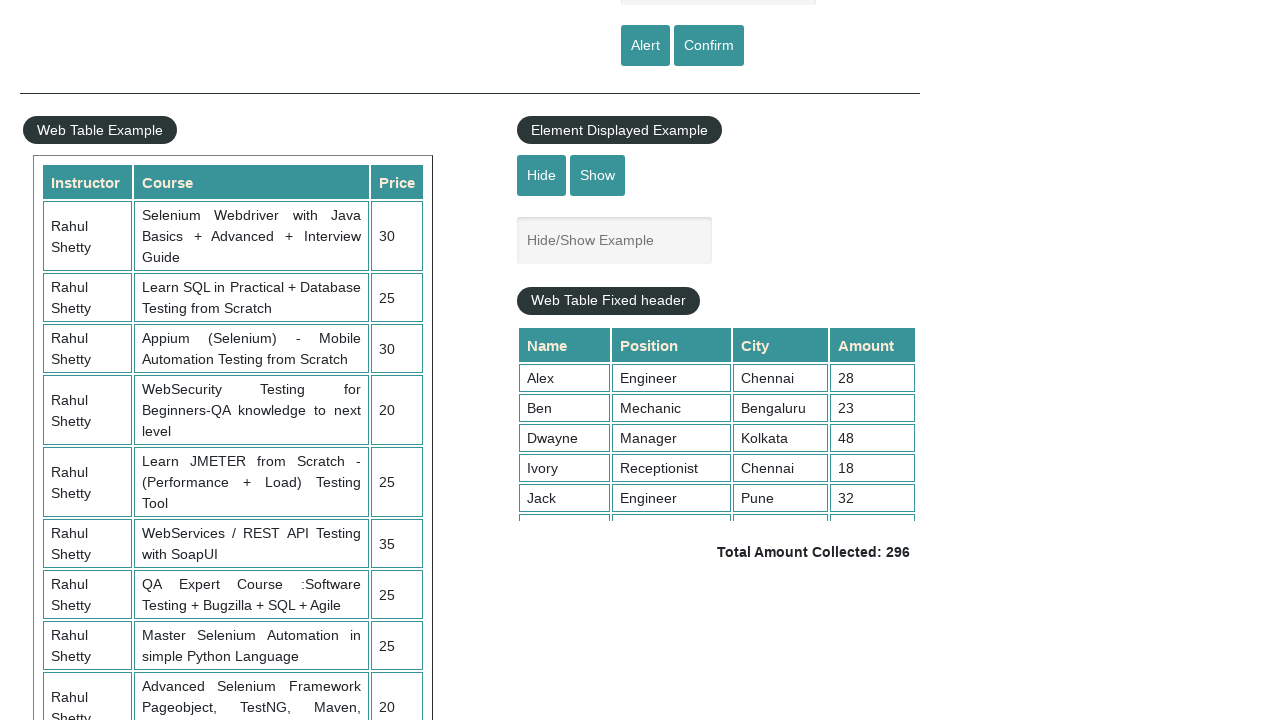

Waited 3 seconds for scroll to complete
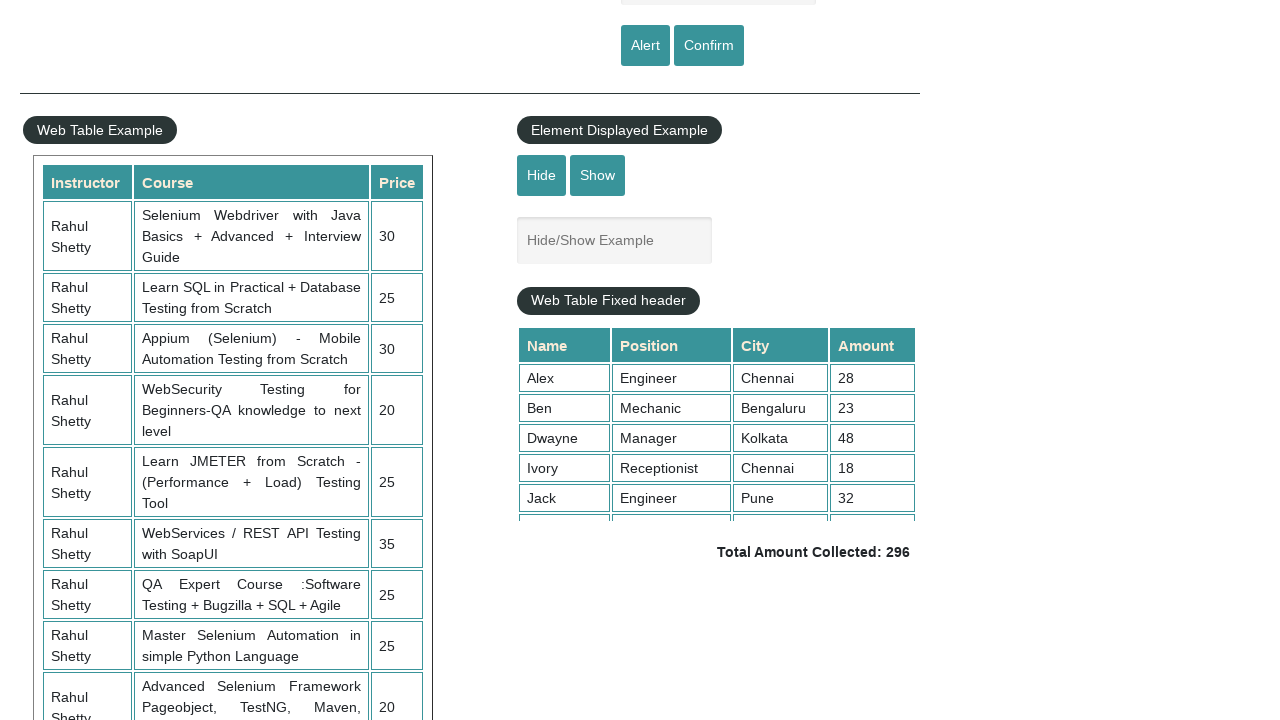

Scrolled fixed table element to bottom (scrollTop = 5000)
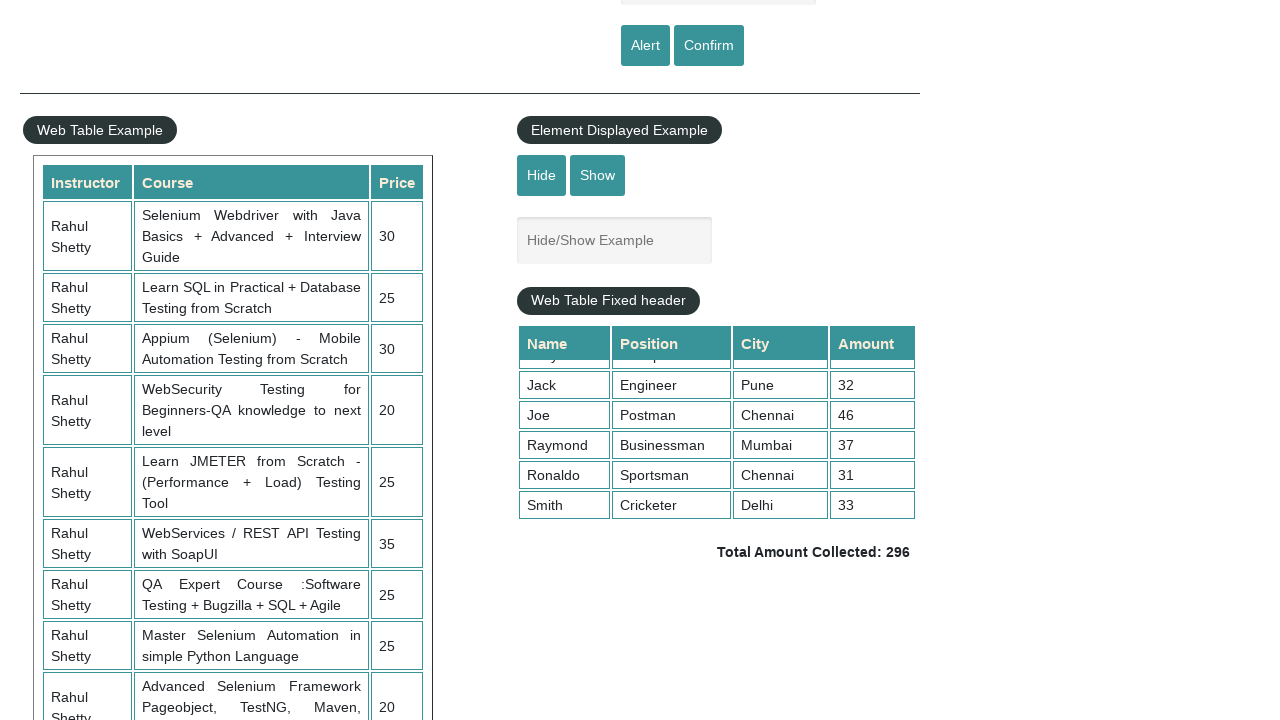

Retrieved all values from 4th column of table
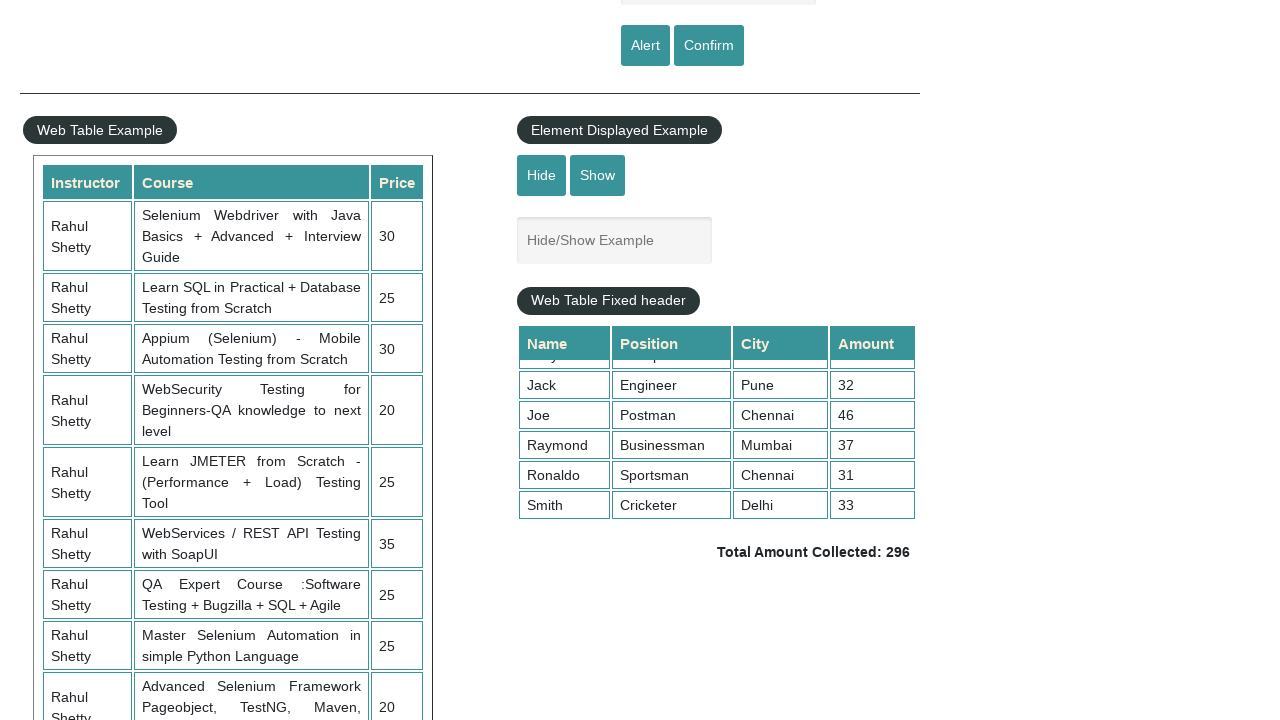

Calculated sum of table values: 296
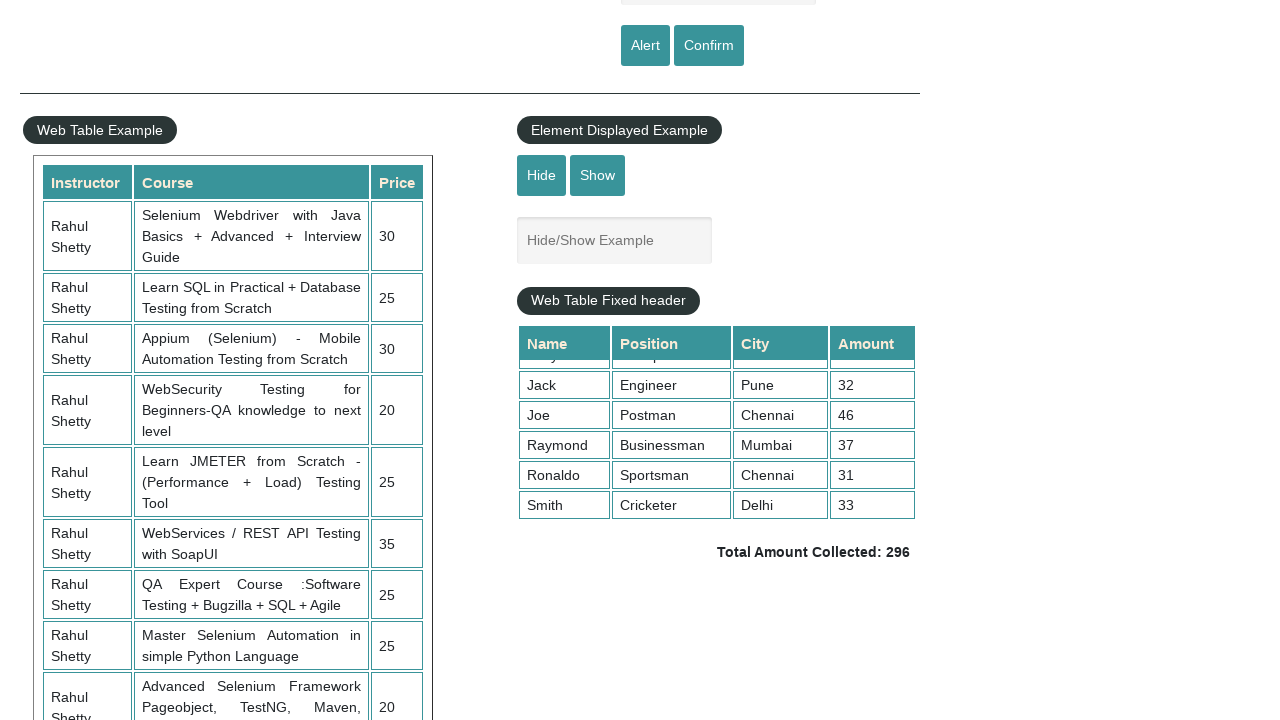

Verified sum calculation is greater than 0 - table data is accessible
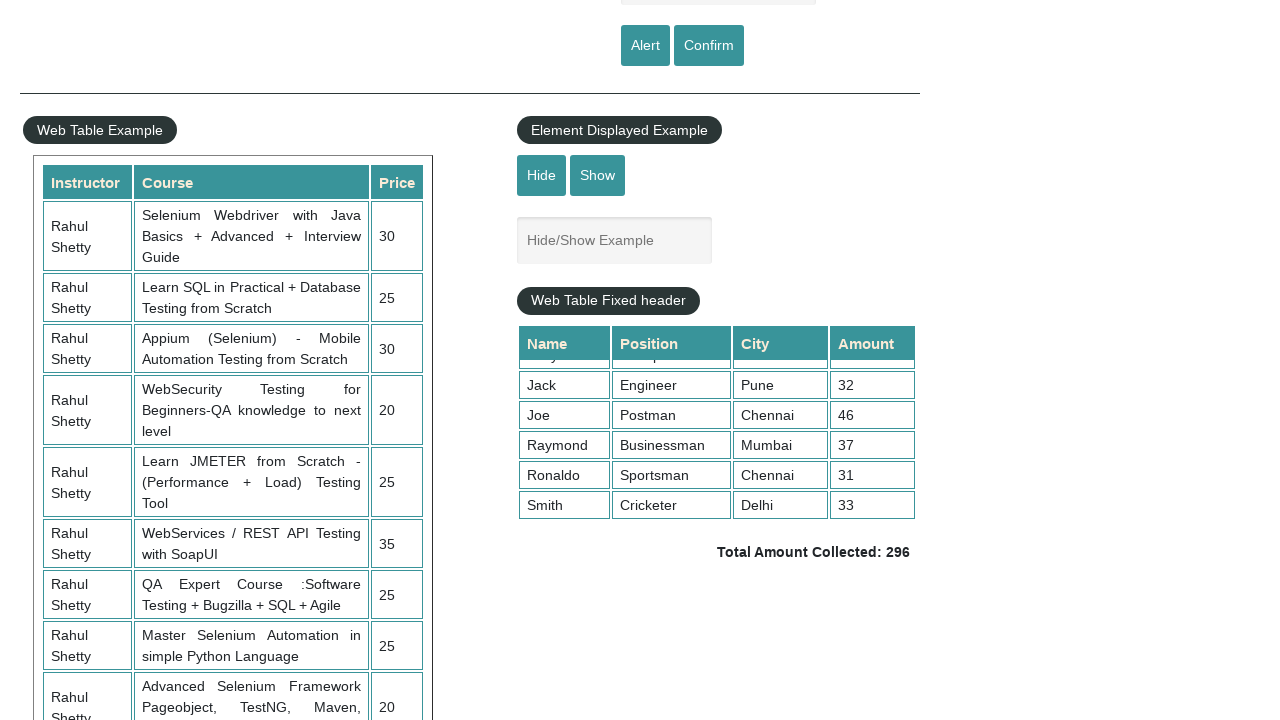

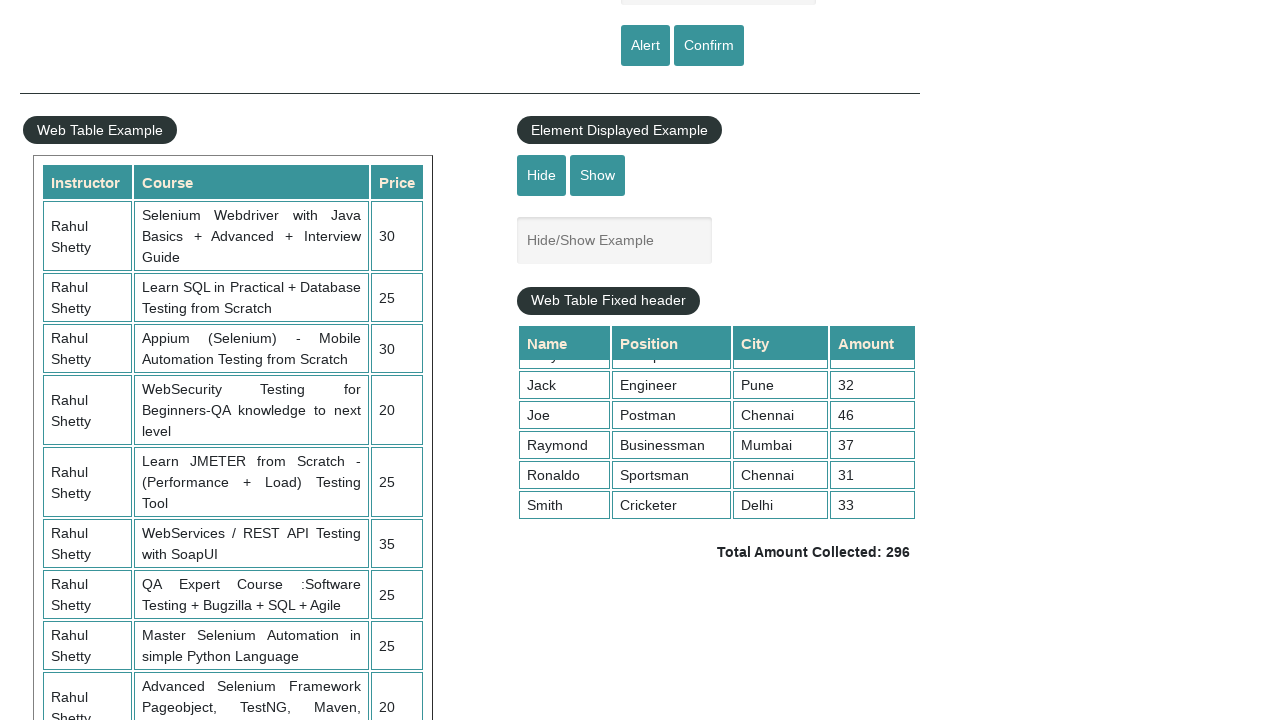